Tests dropdown selection functionality by selecting an option from a dropdown menu

Starting URL: https://the-internet.herokuapp.com/dropdown

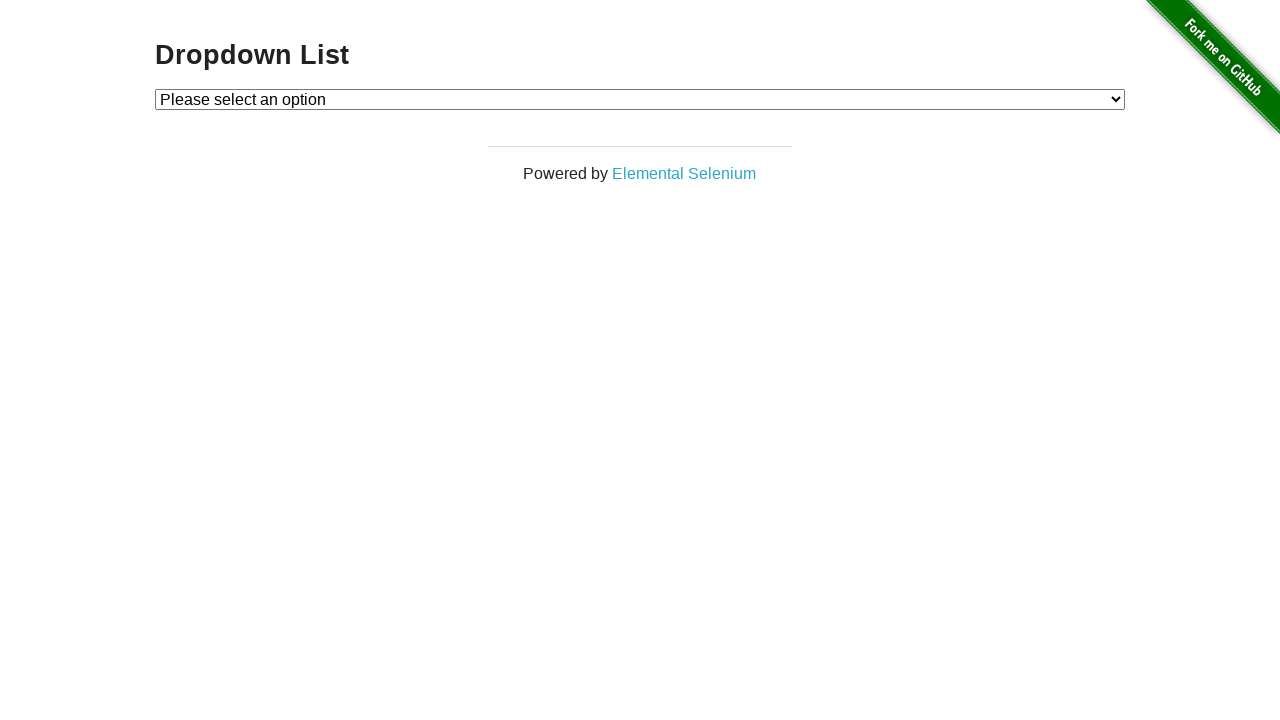

Navigated to dropdown test page
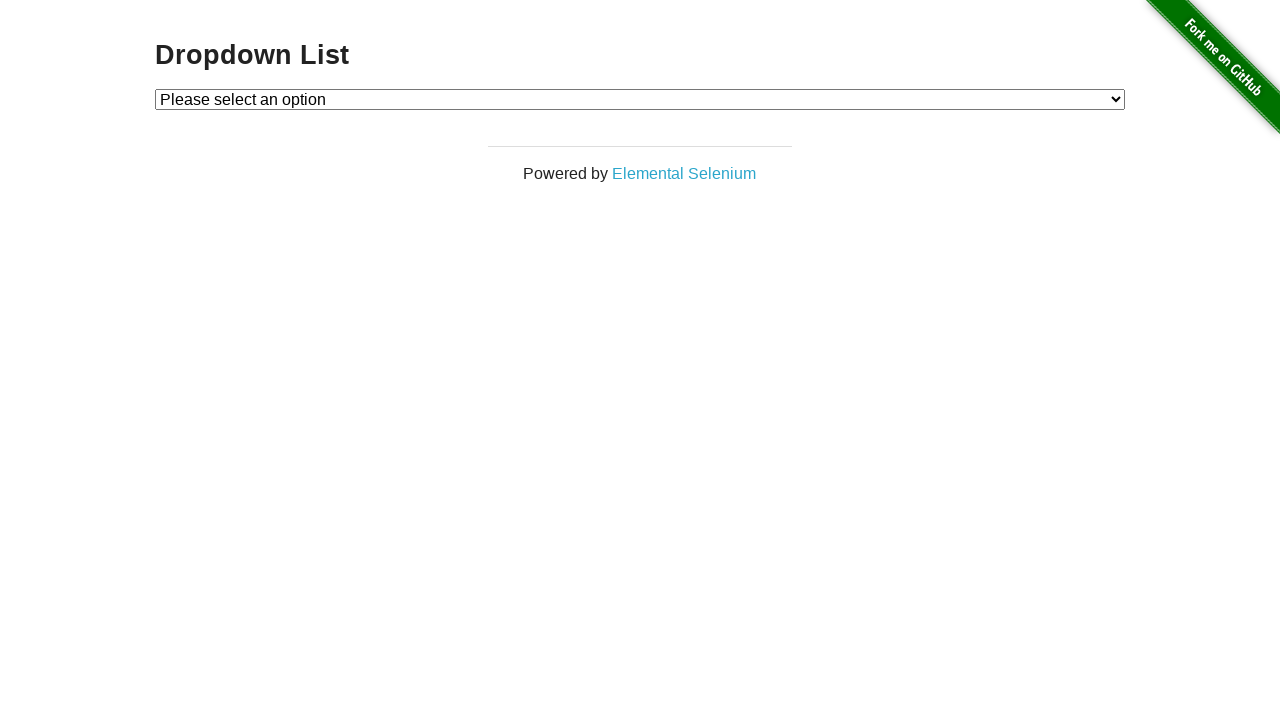

Selected option 2 from the dropdown menu on #dropdown
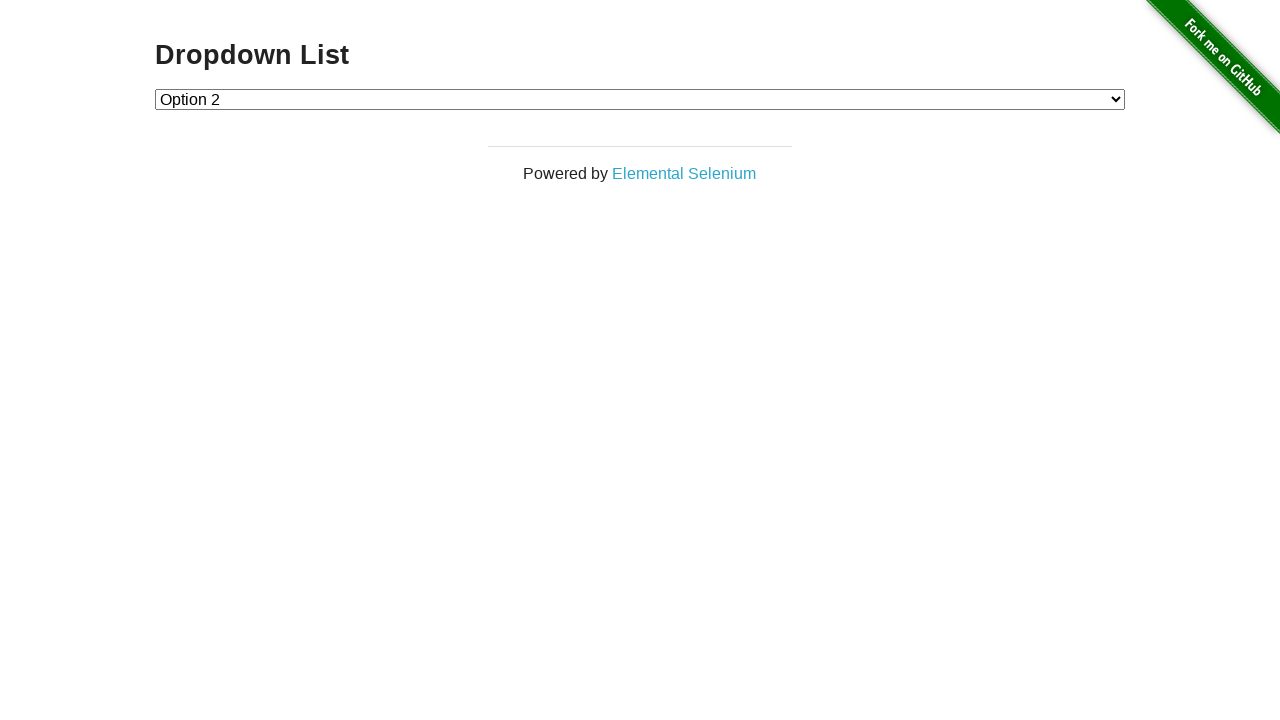

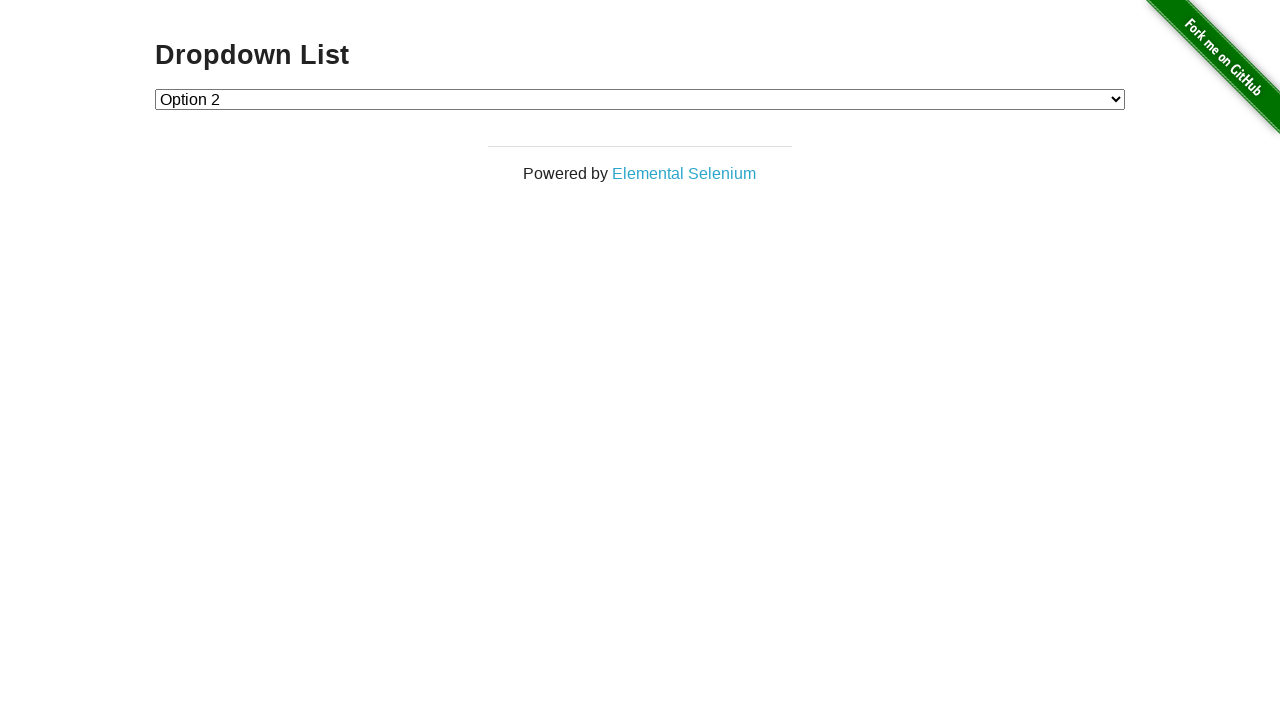